Tests browser window handling by repeatedly clicking a link that opens a new tab/window and switching back to the original window. This demonstrates multi-window navigation automation.

Starting URL: https://the-internet.herokuapp.com/windows

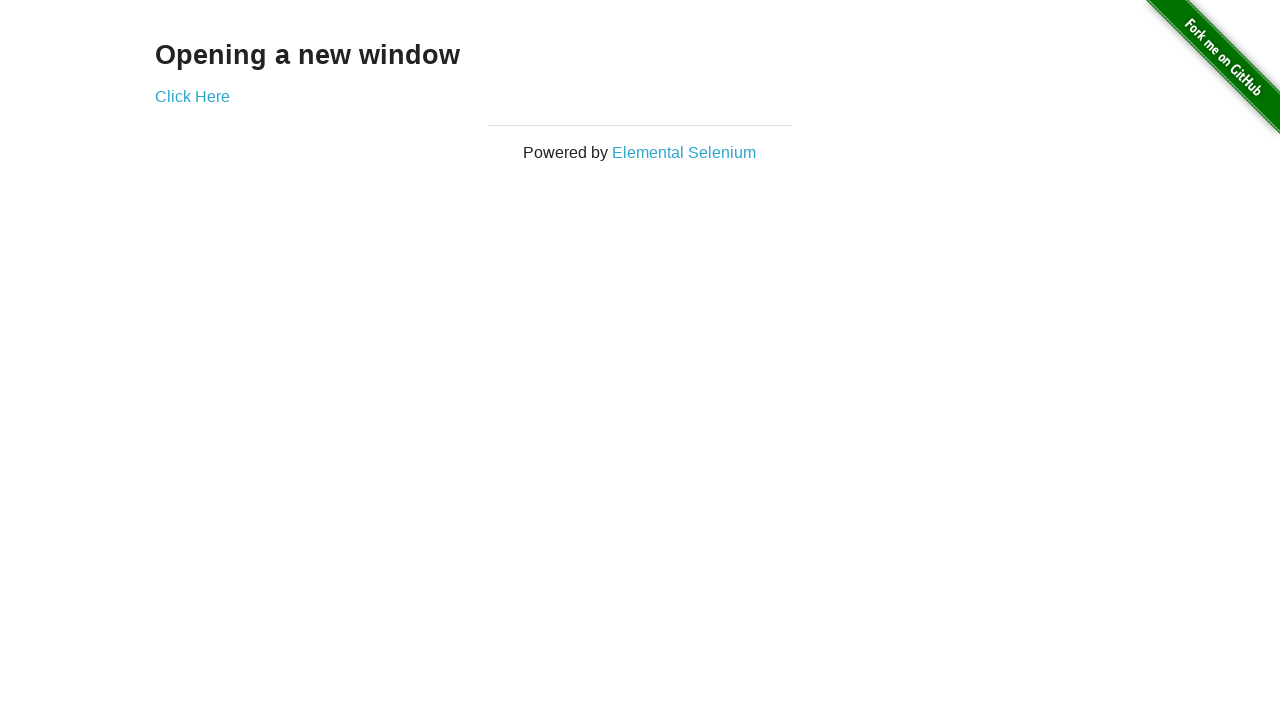

Clicked 'Click Here' link to open first new window/tab at (192, 96) on text=Click Here
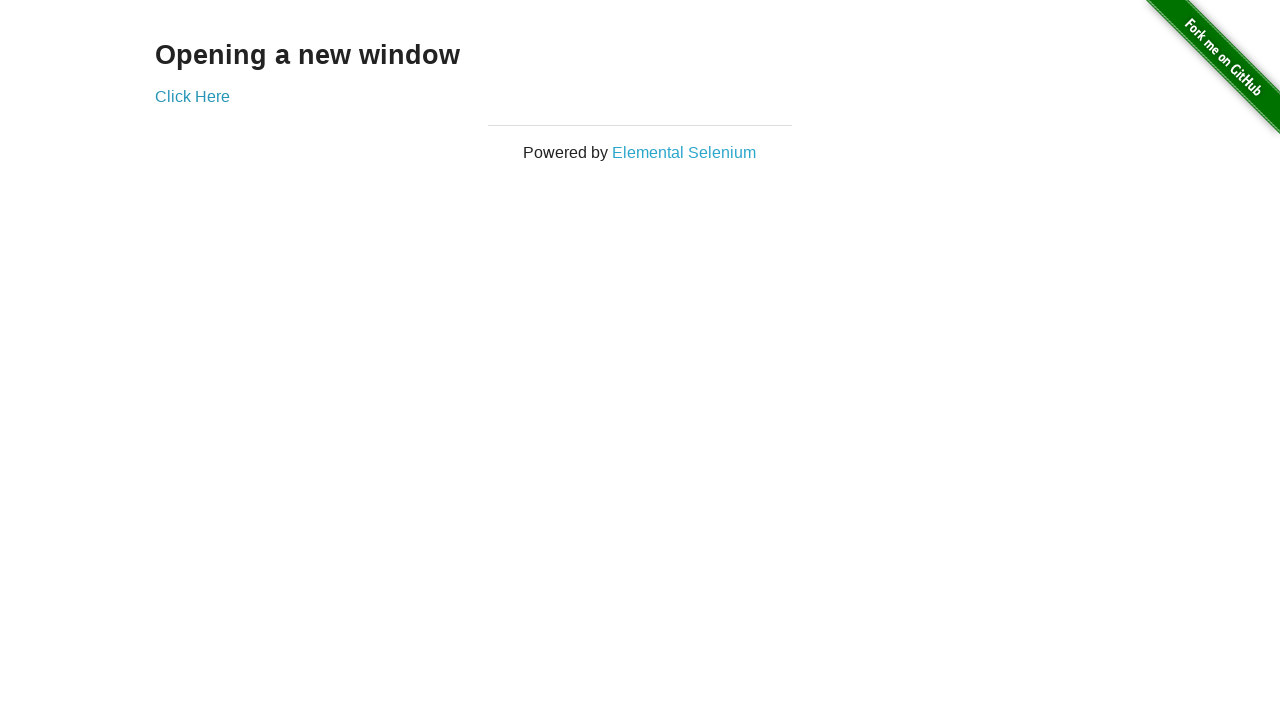

Switched focus back to original window
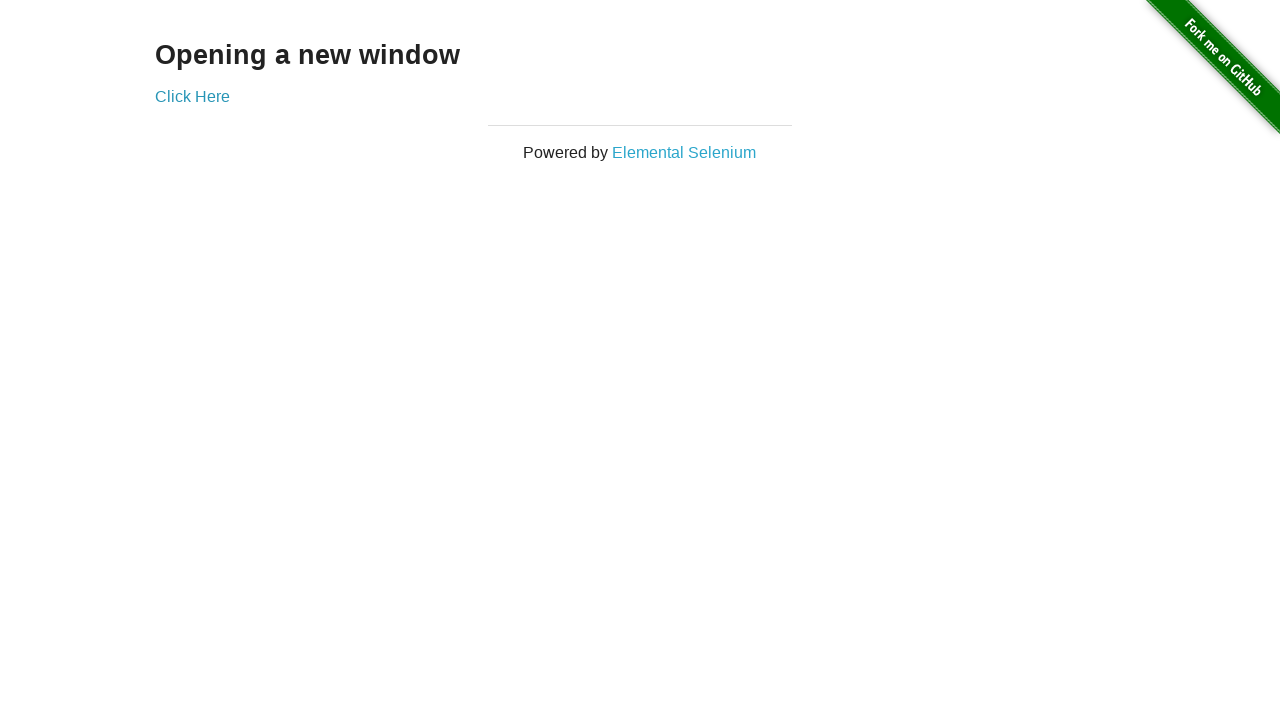

Clicked 'Click Here' link to open second new window/tab at (192, 96) on text=Click Here
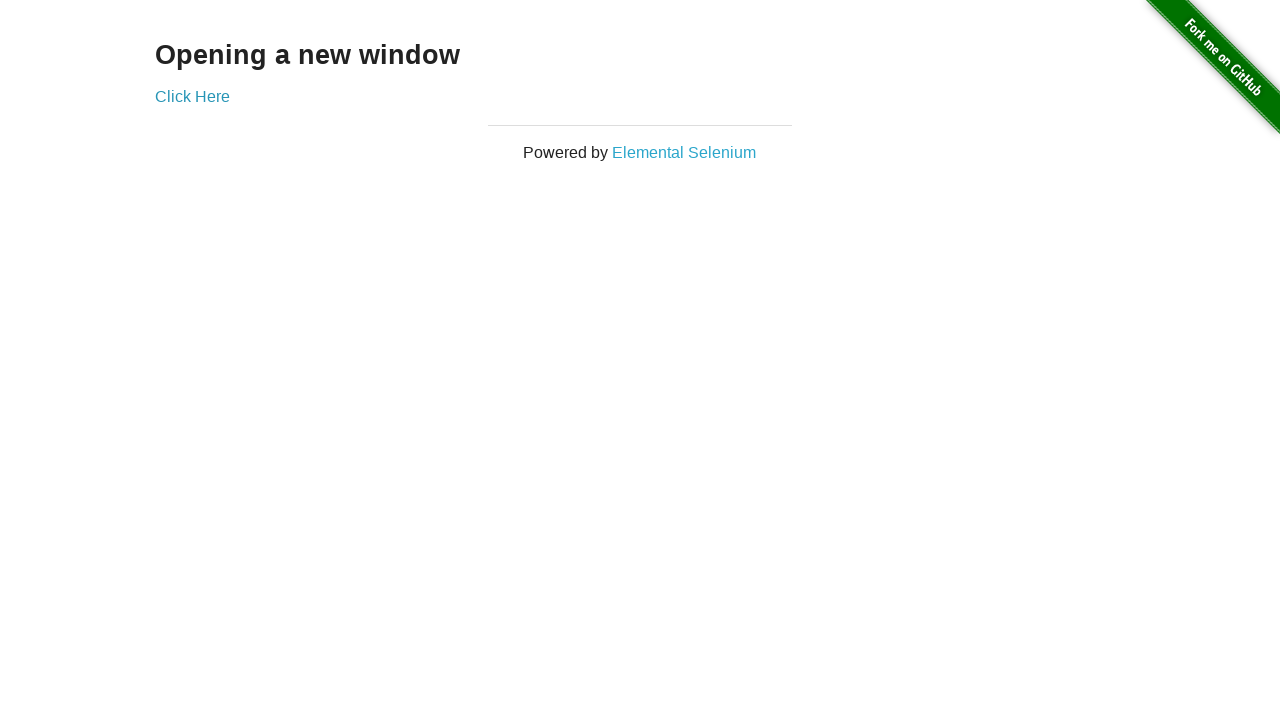

Switched focus back to original window
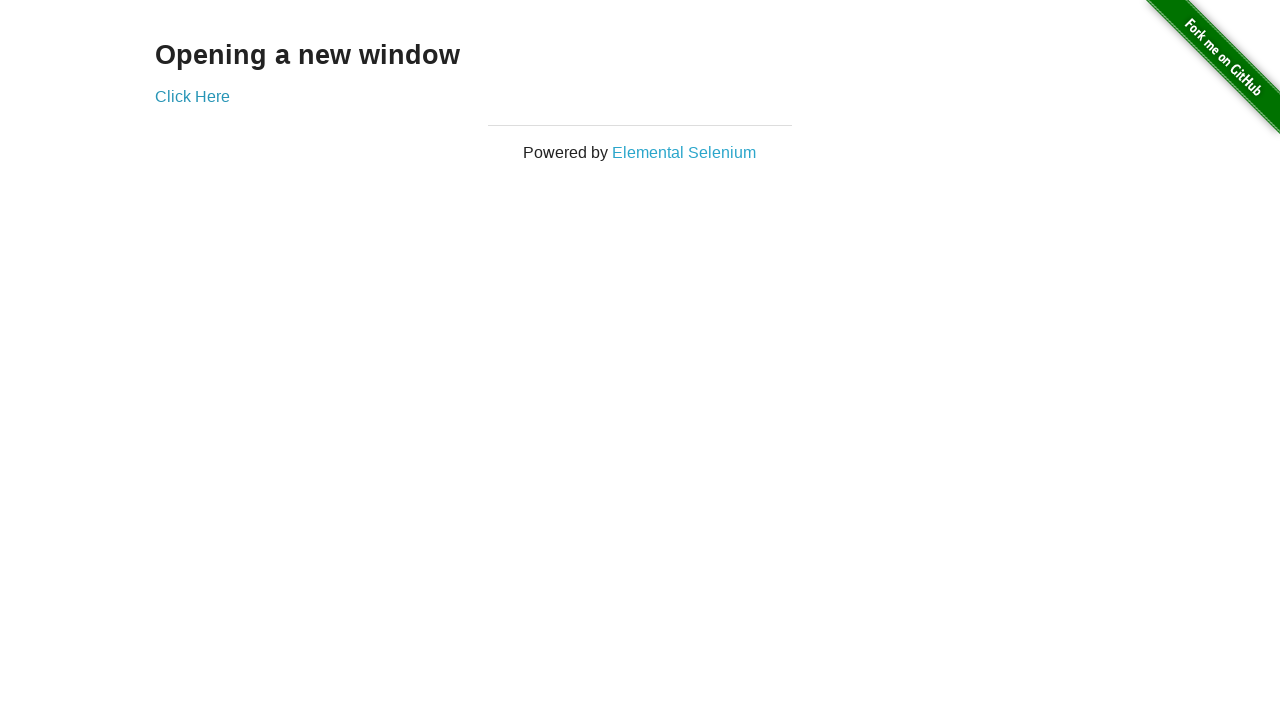

Clicked 'Click Here' link to open third new window/tab at (192, 96) on text=Click Here
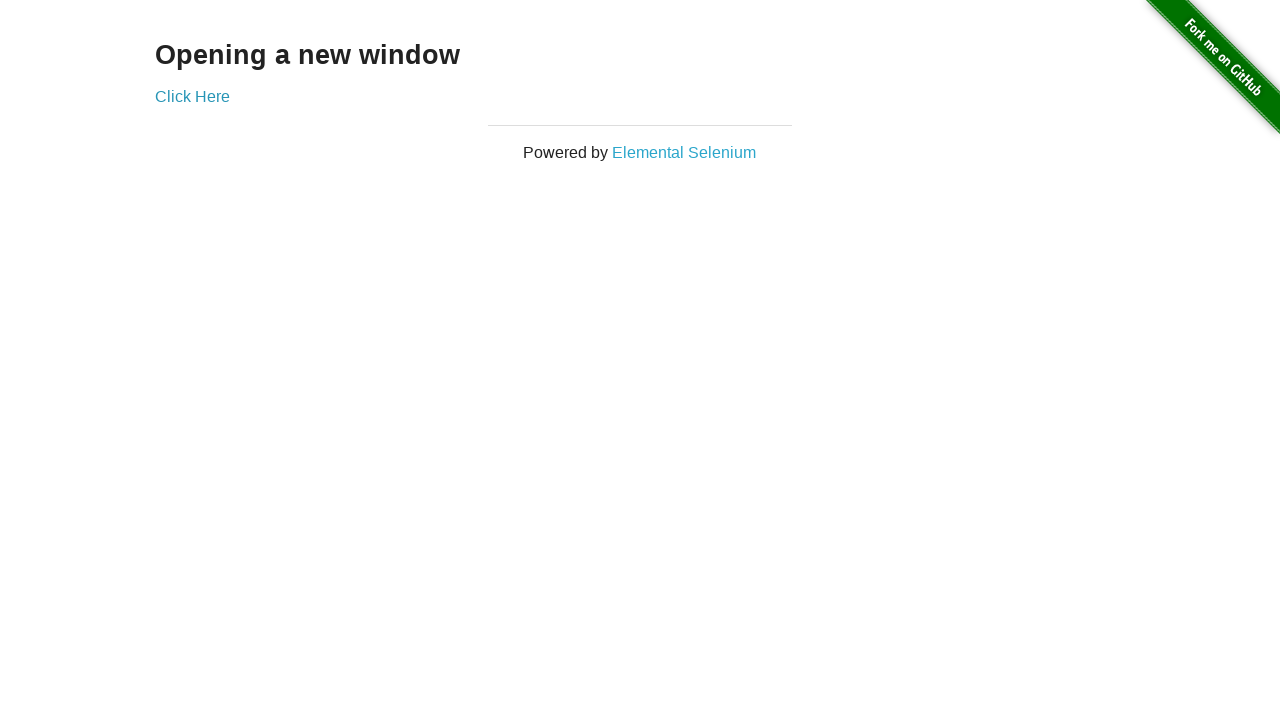

Switched focus back to original window
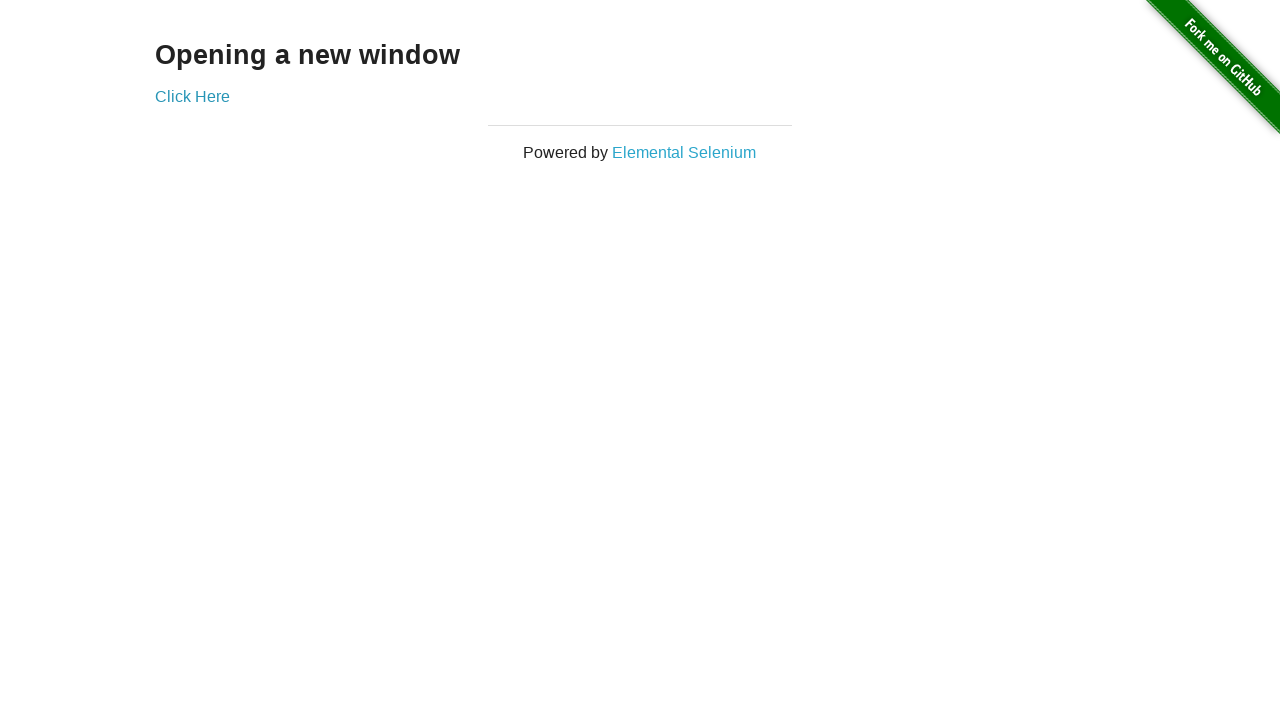

Clicked 'Click Here' link to open fourth new window/tab at (192, 96) on text=Click Here
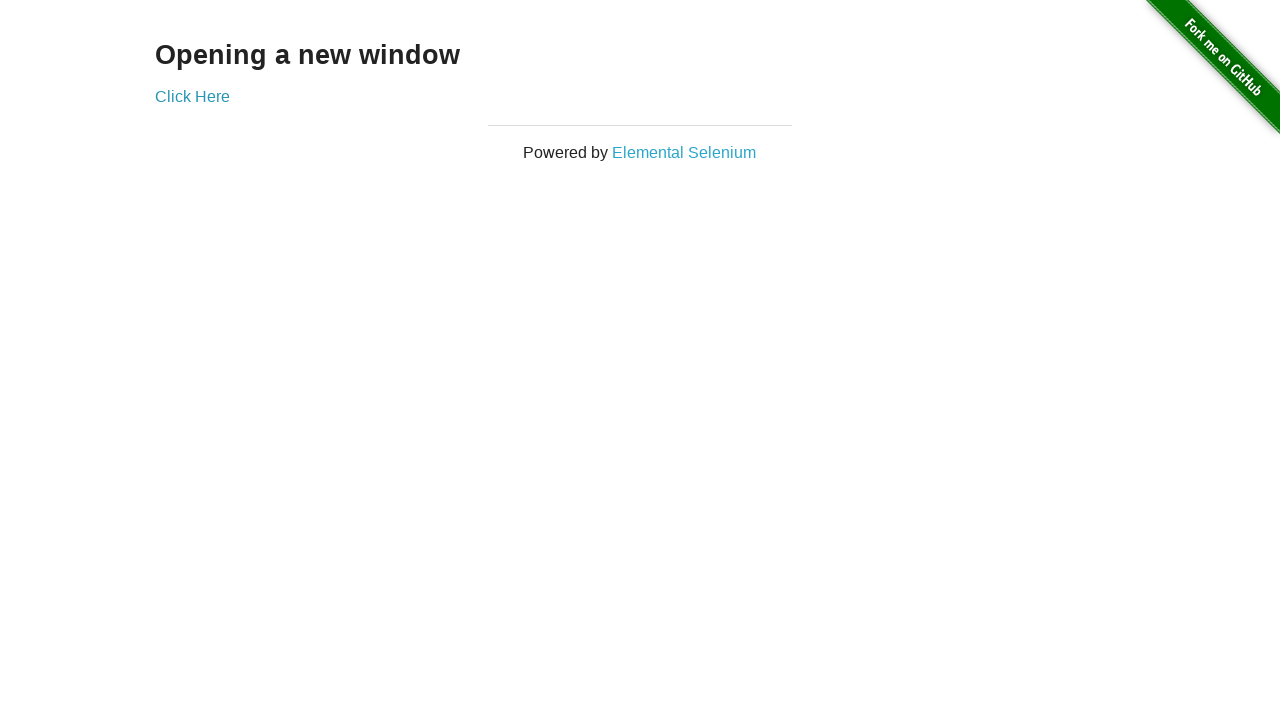

Switched focus back to original window - test complete
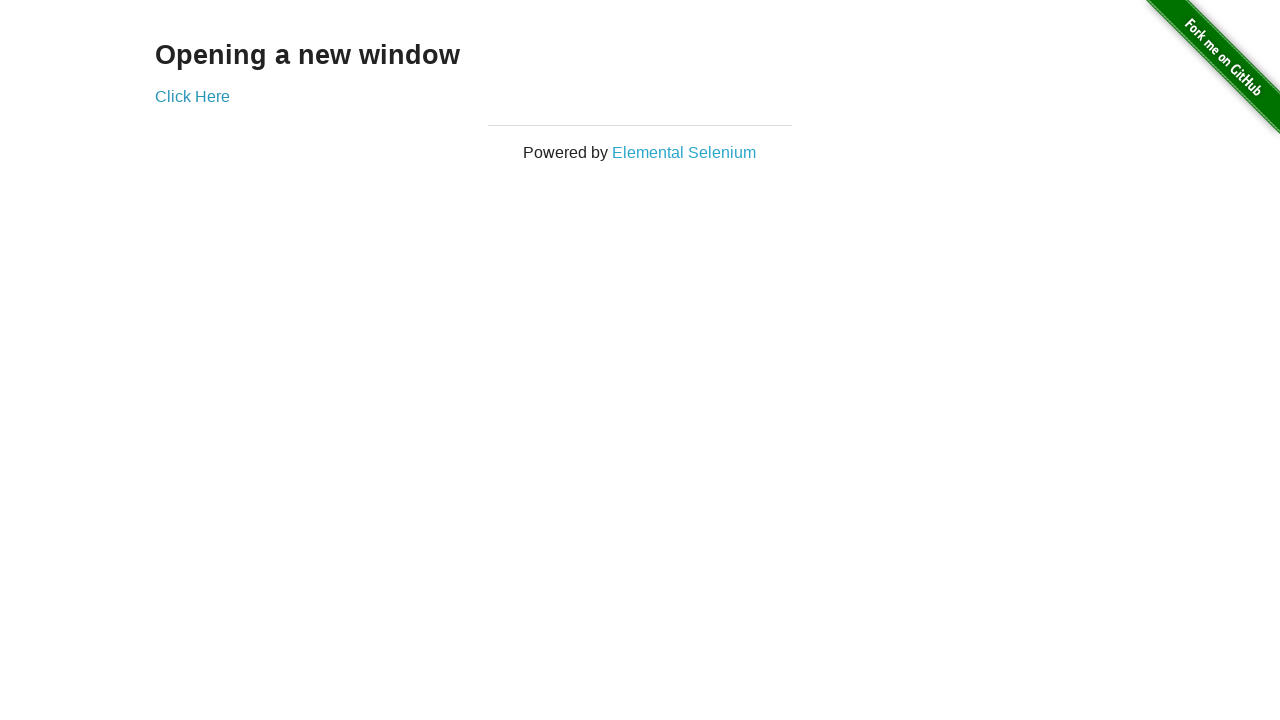

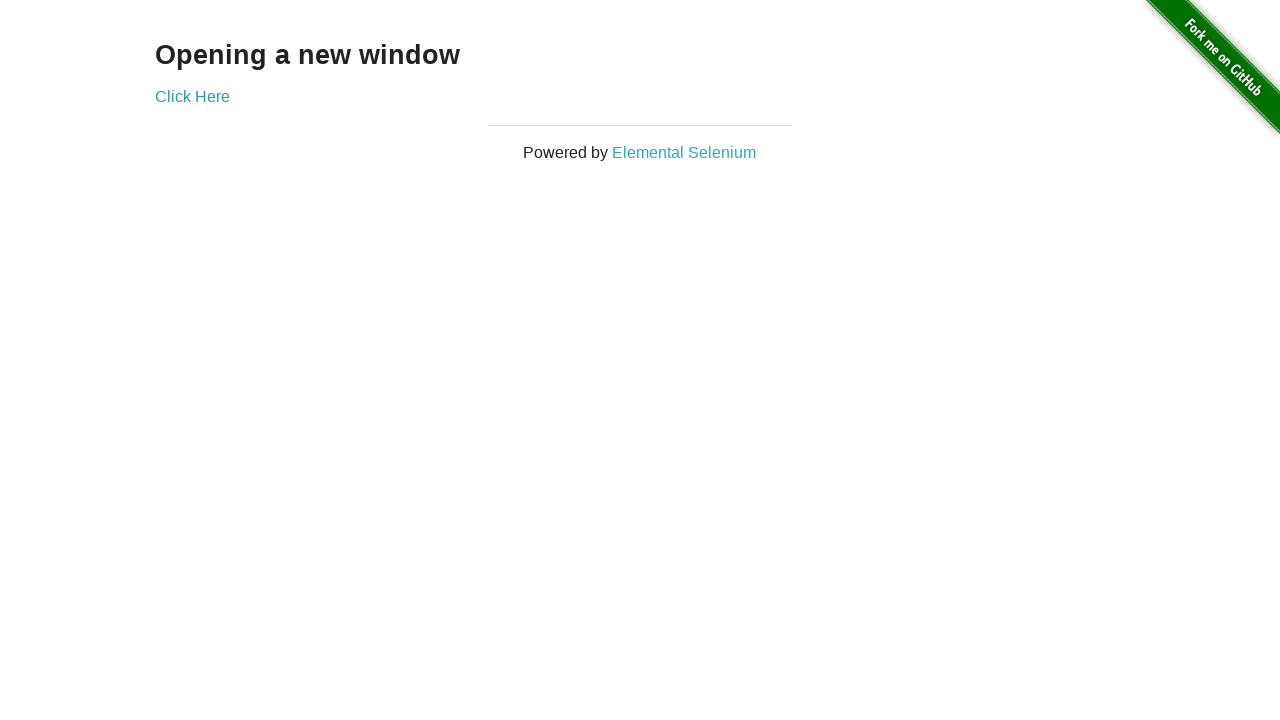